Tests a Todo App by checking off todo items, adding a new todo item via text input, and clicking an archive link

Starting URL: http://crossbrowsertesting.github.io/todo-app.html

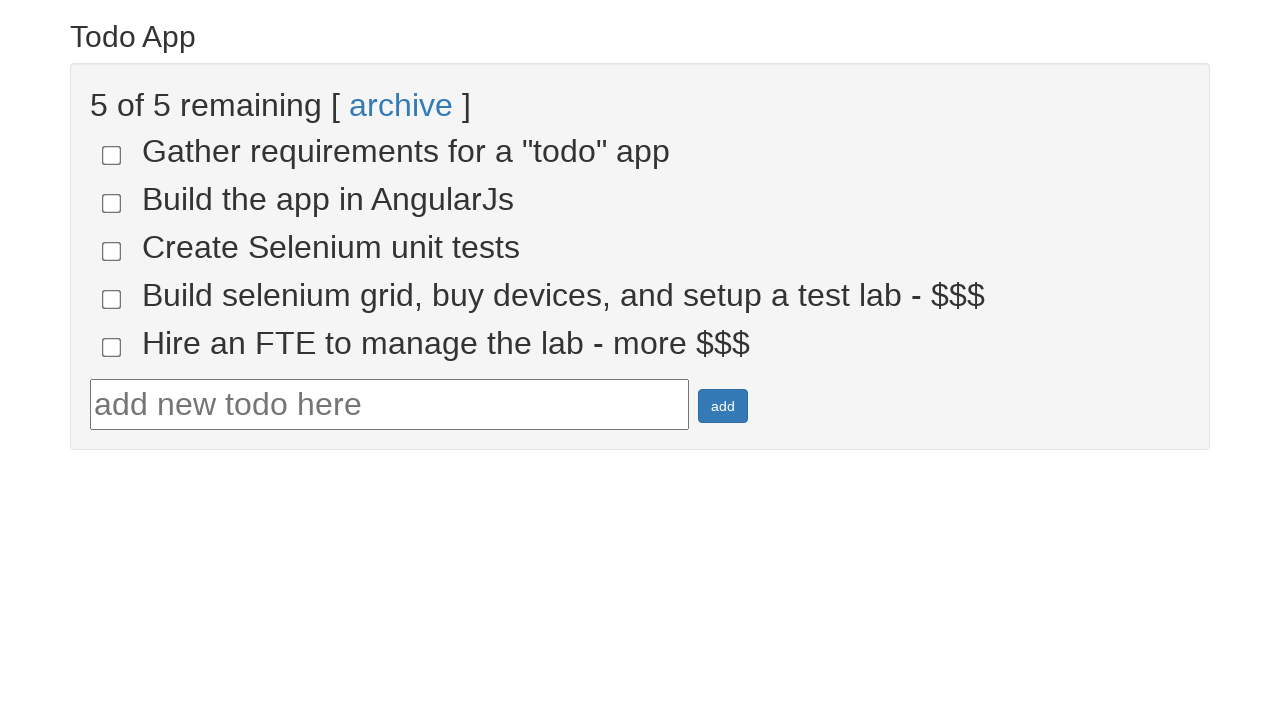

Waited for Todo App title to load
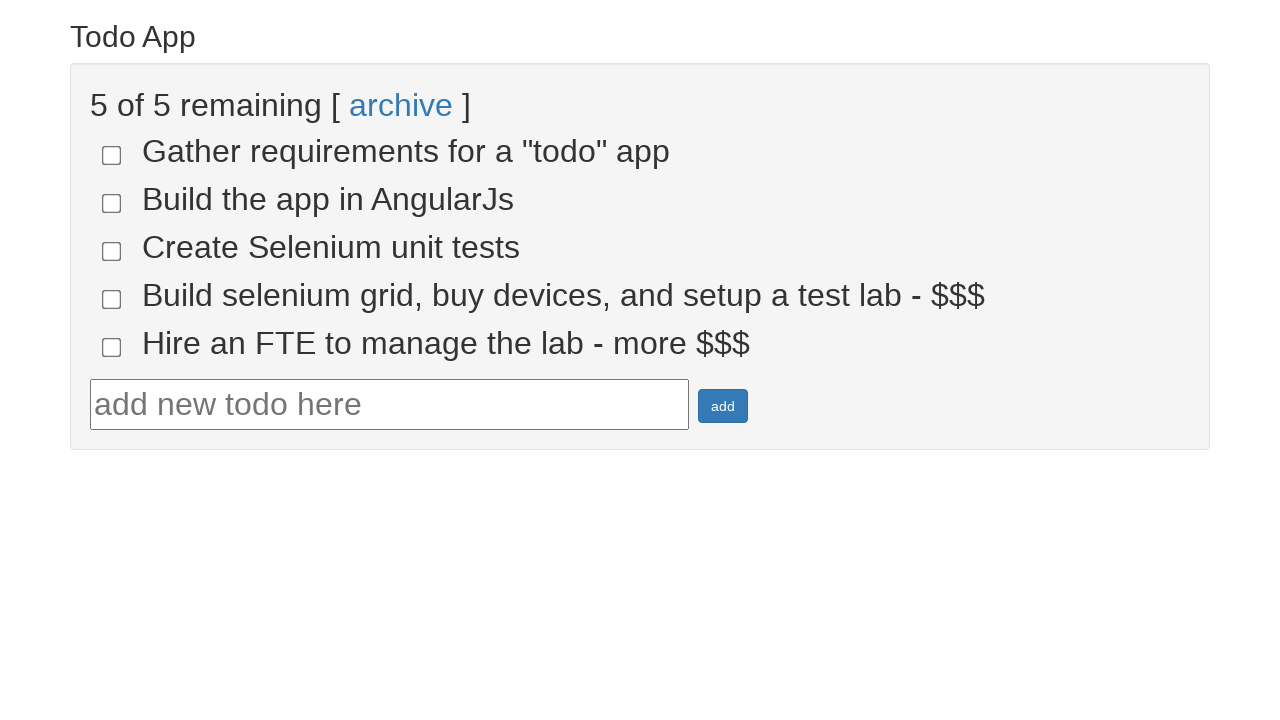

Checked off 4th todo item at (112, 299) on xpath=//html/body/div/div/div/ul/li[4]/input
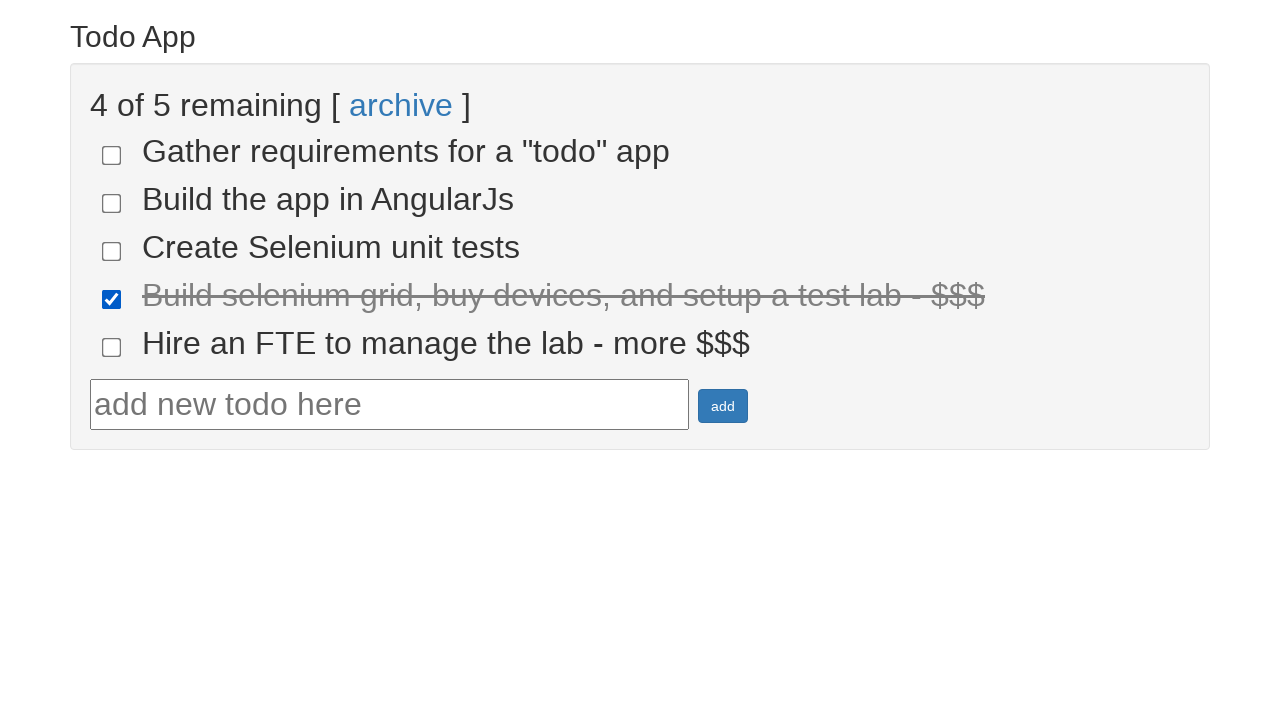

Checked off 5th todo item at (112, 347) on xpath=//html/body/div/div/div/ul/li[5]/input
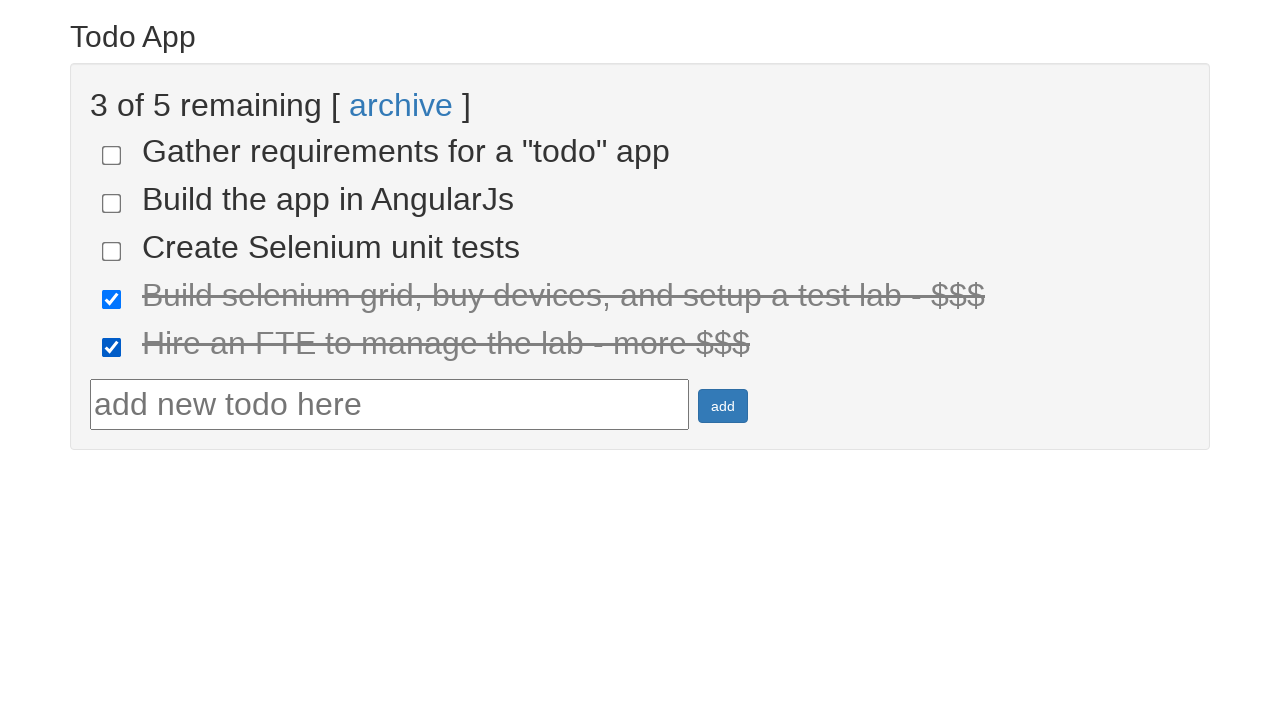

Filled todo input field with 'run your first selenium test' on //*[@id='todotext']
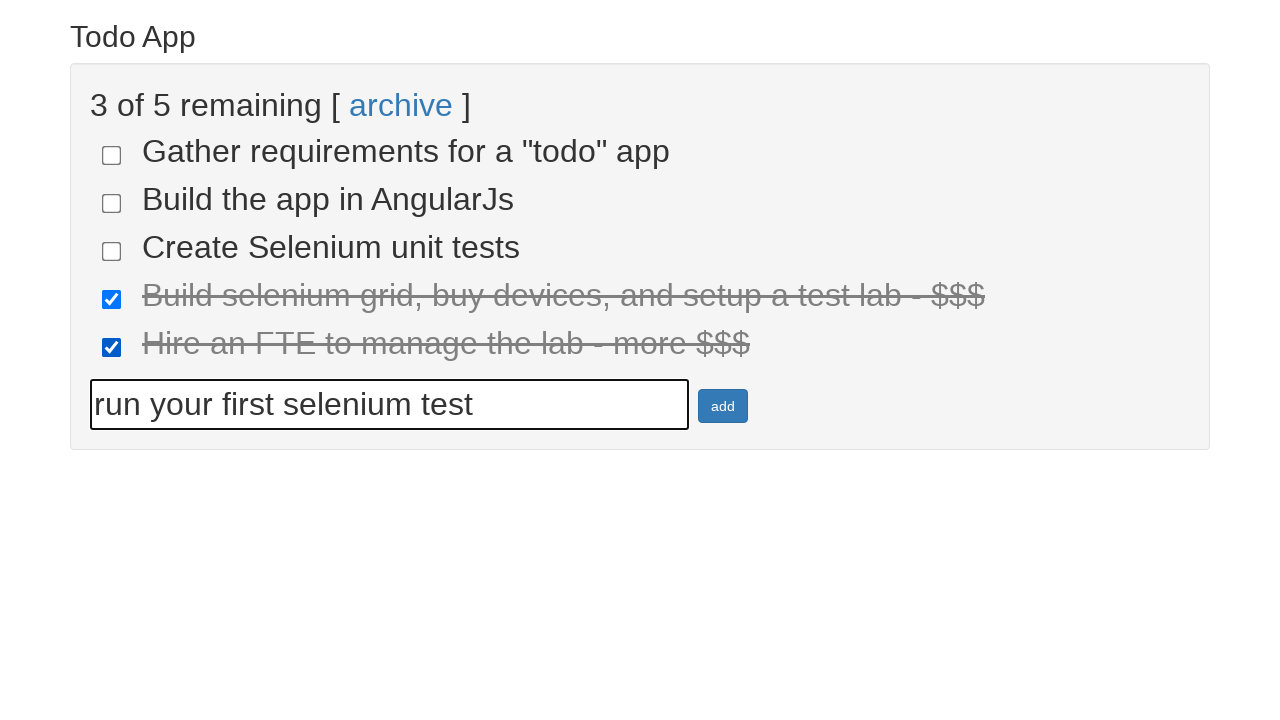

Clicked add button to create new todo item at (723, 406) on xpath=//*[@id='addbutton']
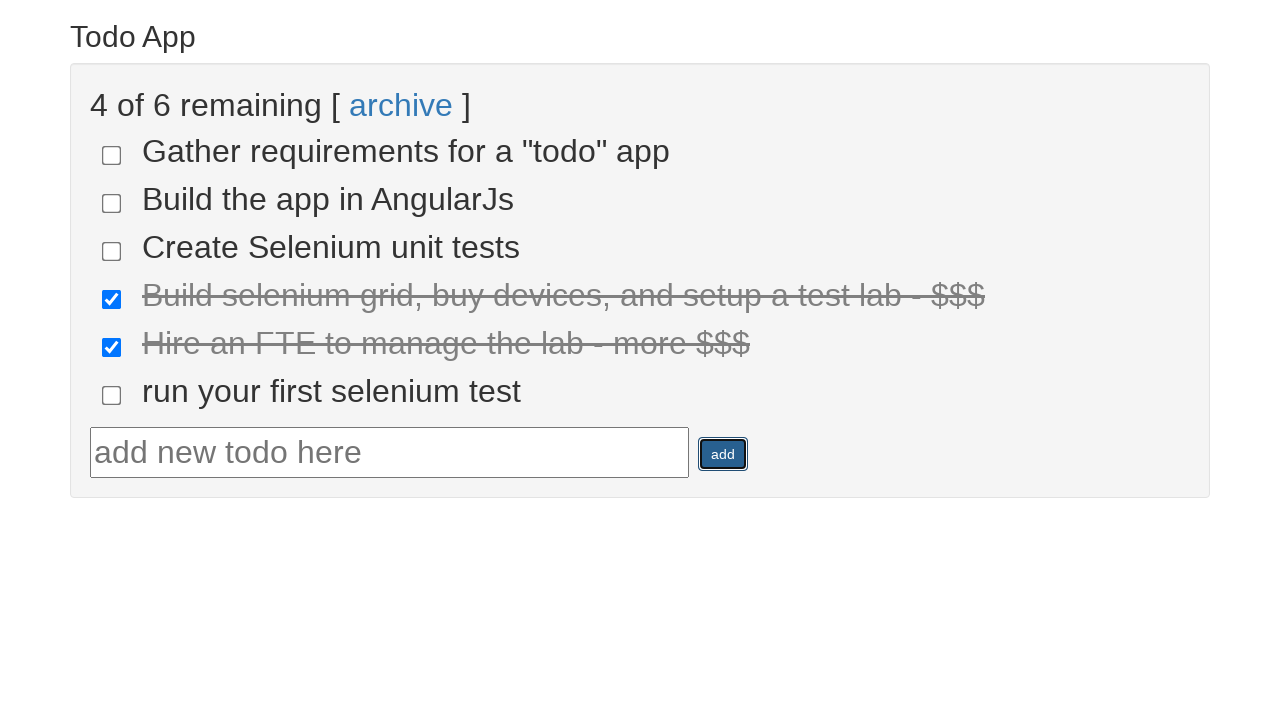

Clicked archive link at (401, 105) on xpath=//html/body/div/div/div/a
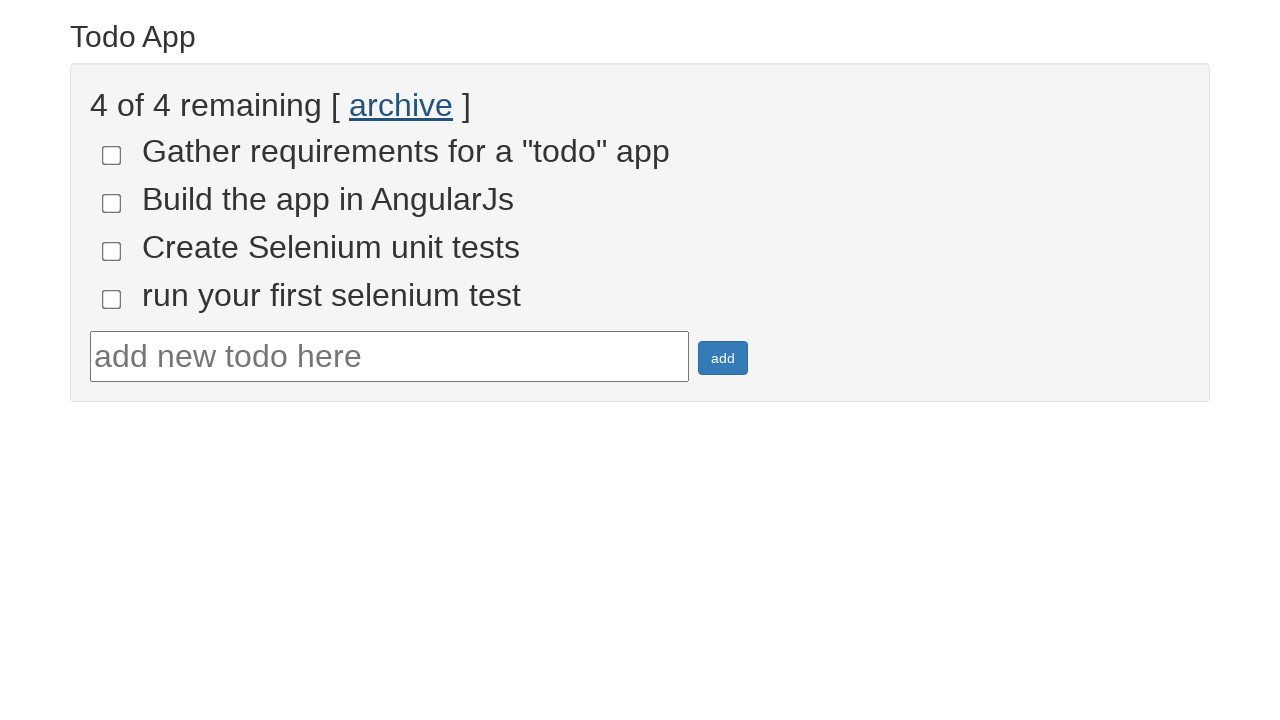

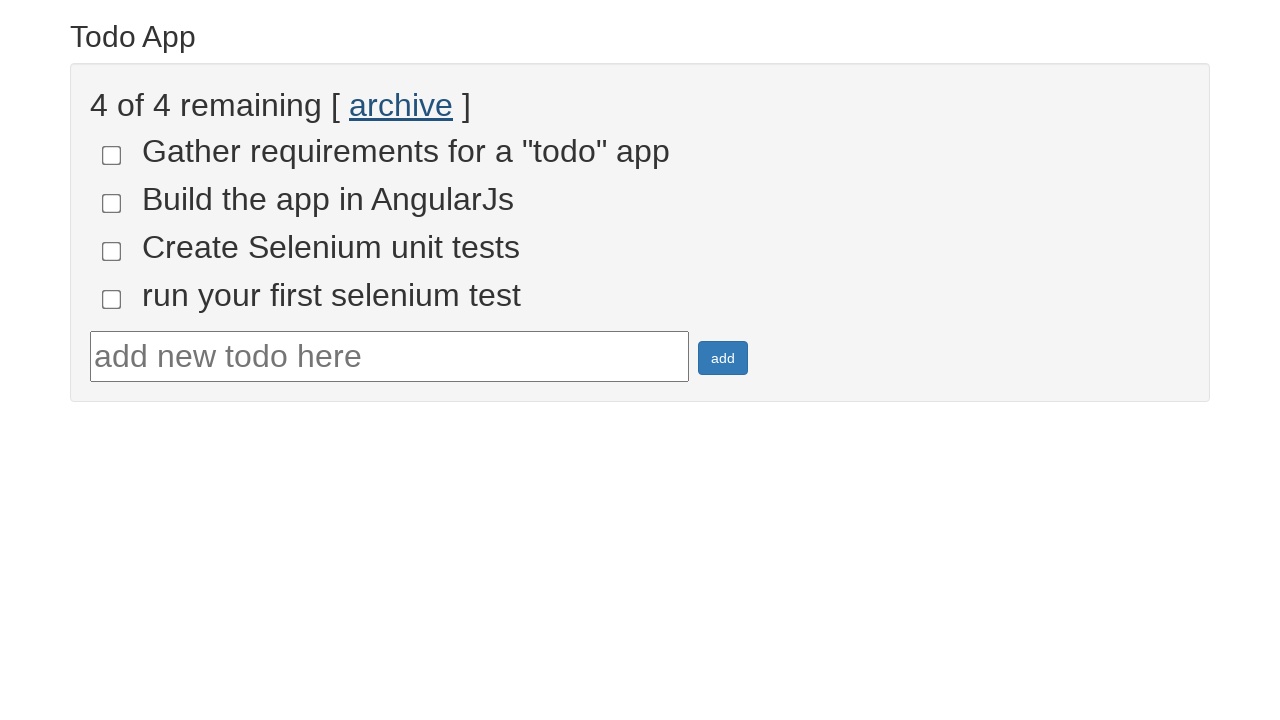